Tests handling multiple browser windows by clicking a link that opens Google in a new window, switching to the new window, closing it, and switching back to the parent window

Starting URL: http://seleniumpractise.blogspot.com/2017/07/multiple-window-examples.html

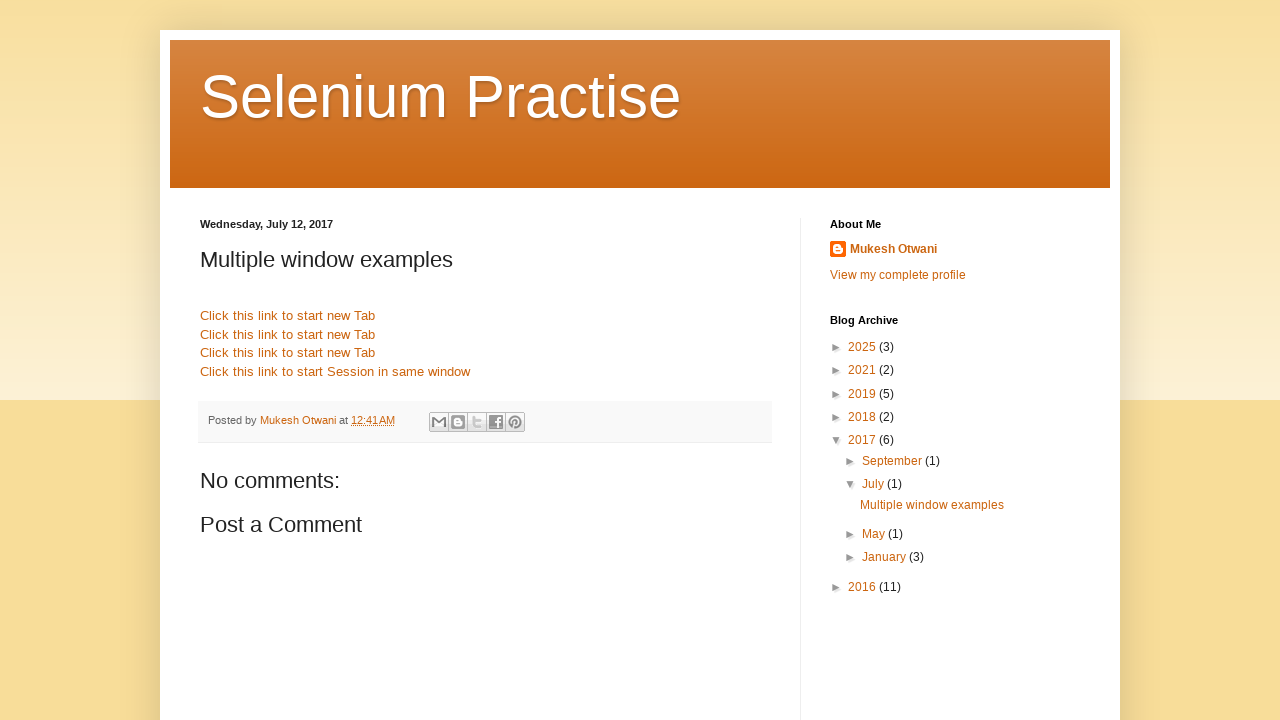

Stored reference to original page
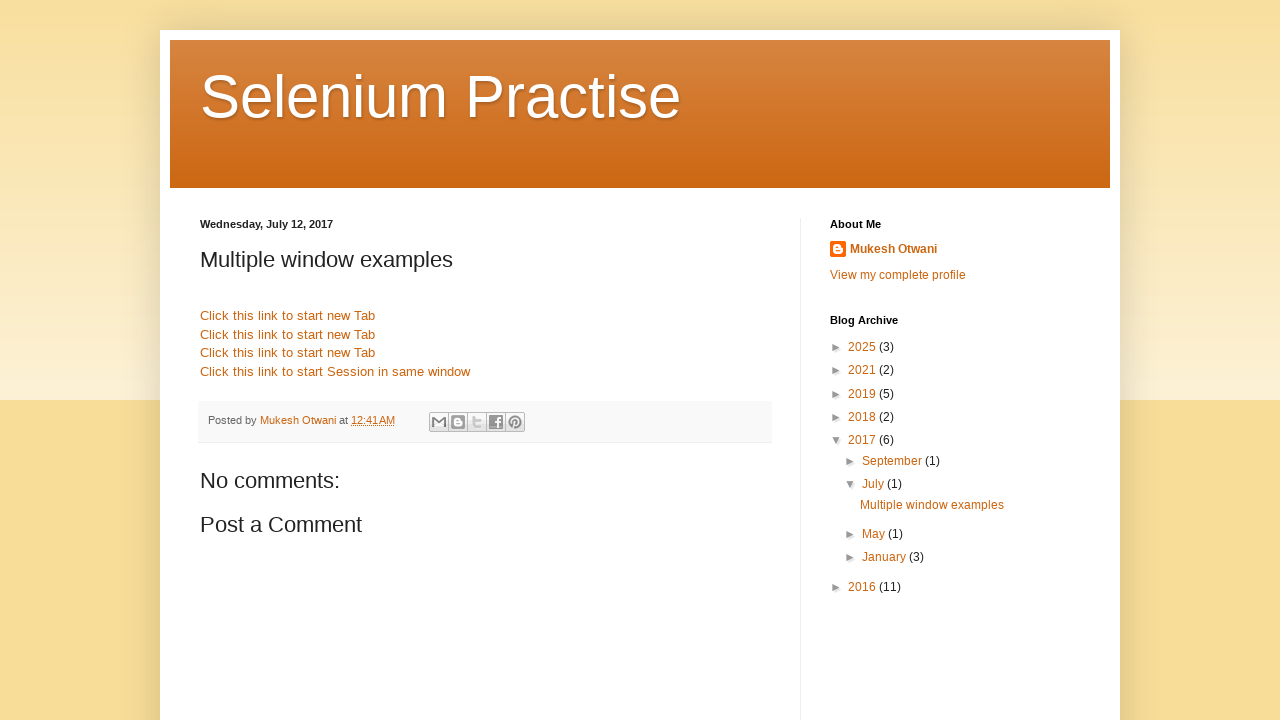

Clicked link to open Google in a new window at (288, 316) on xpath=//div/a[@href='http://www.google.com']
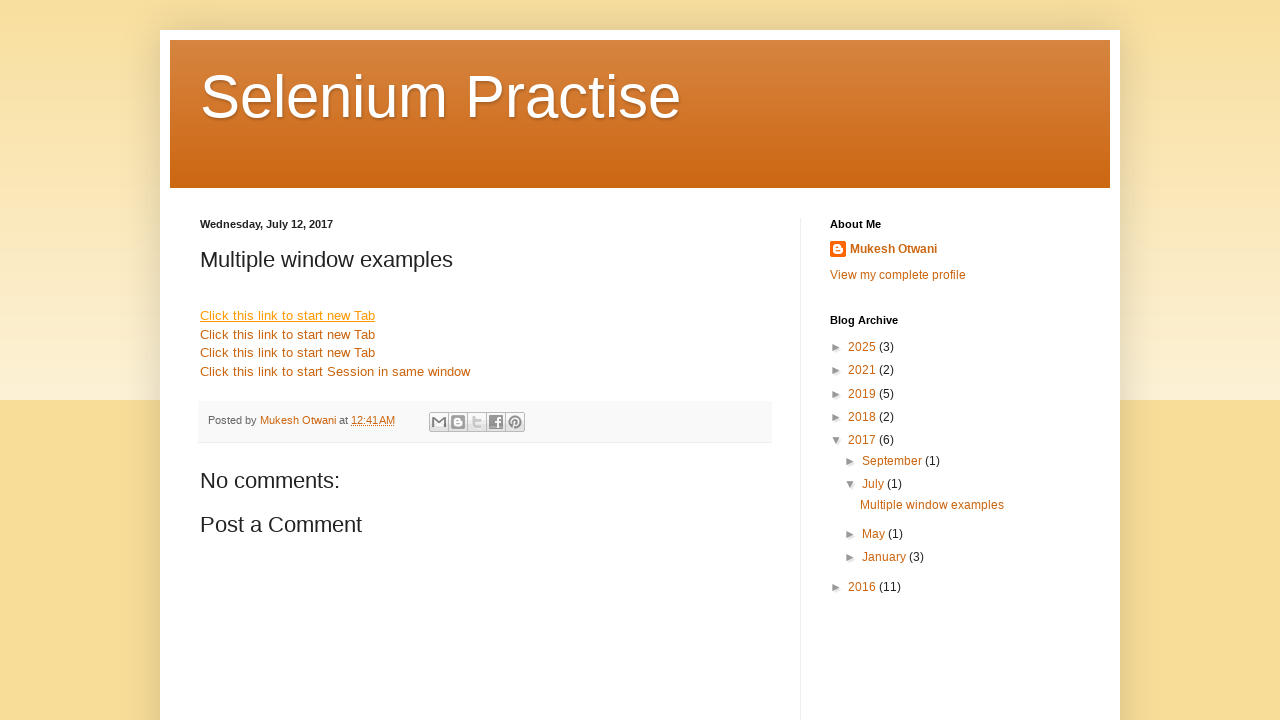

Captured new window/tab reference
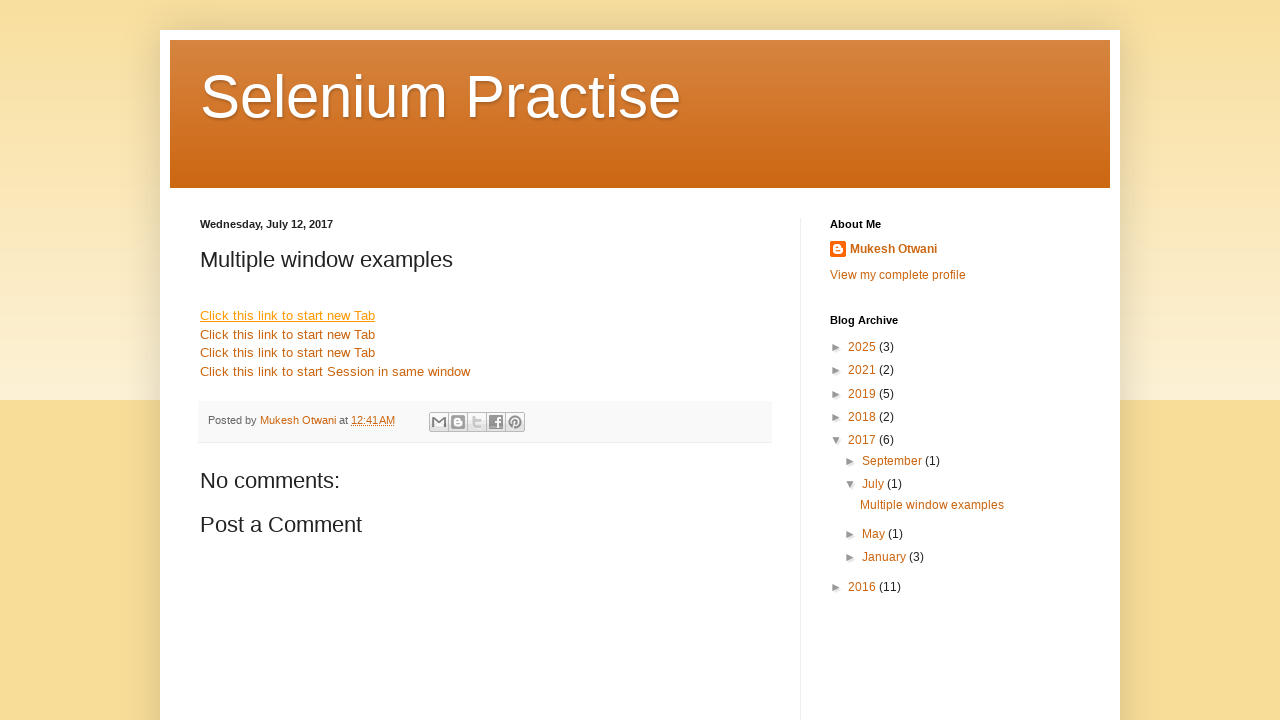

New window finished loading
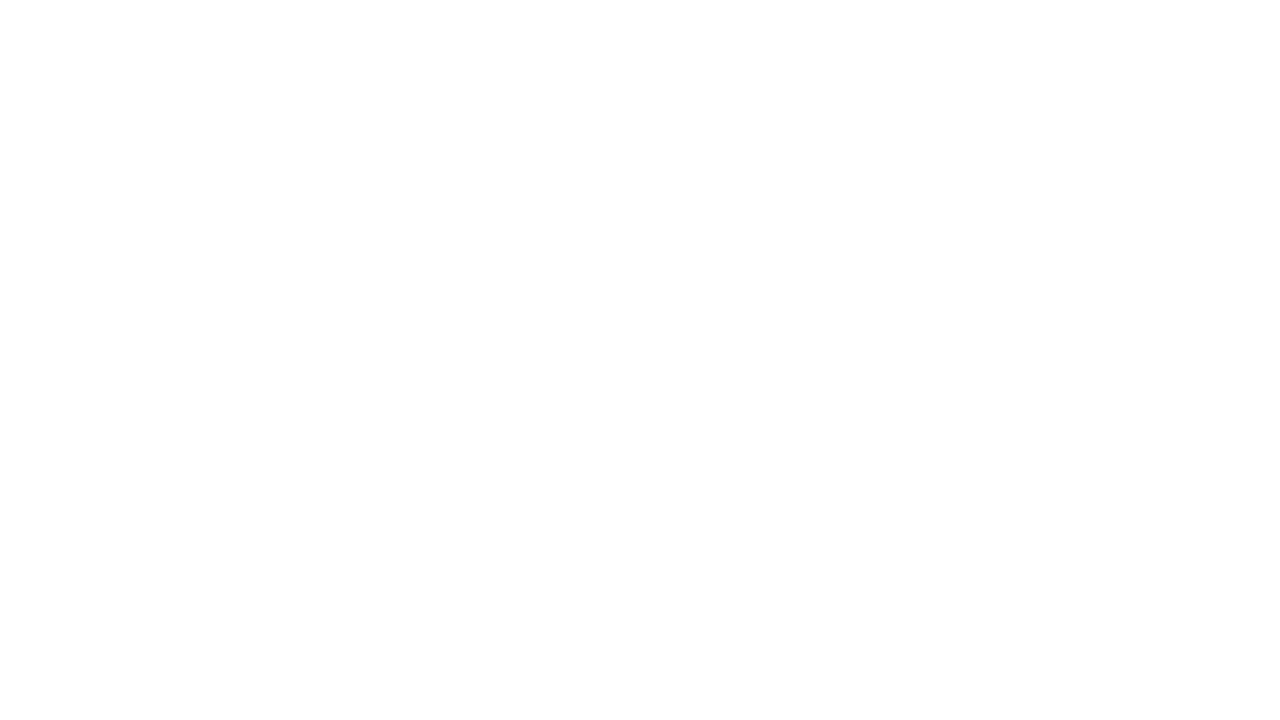

Closed the new window
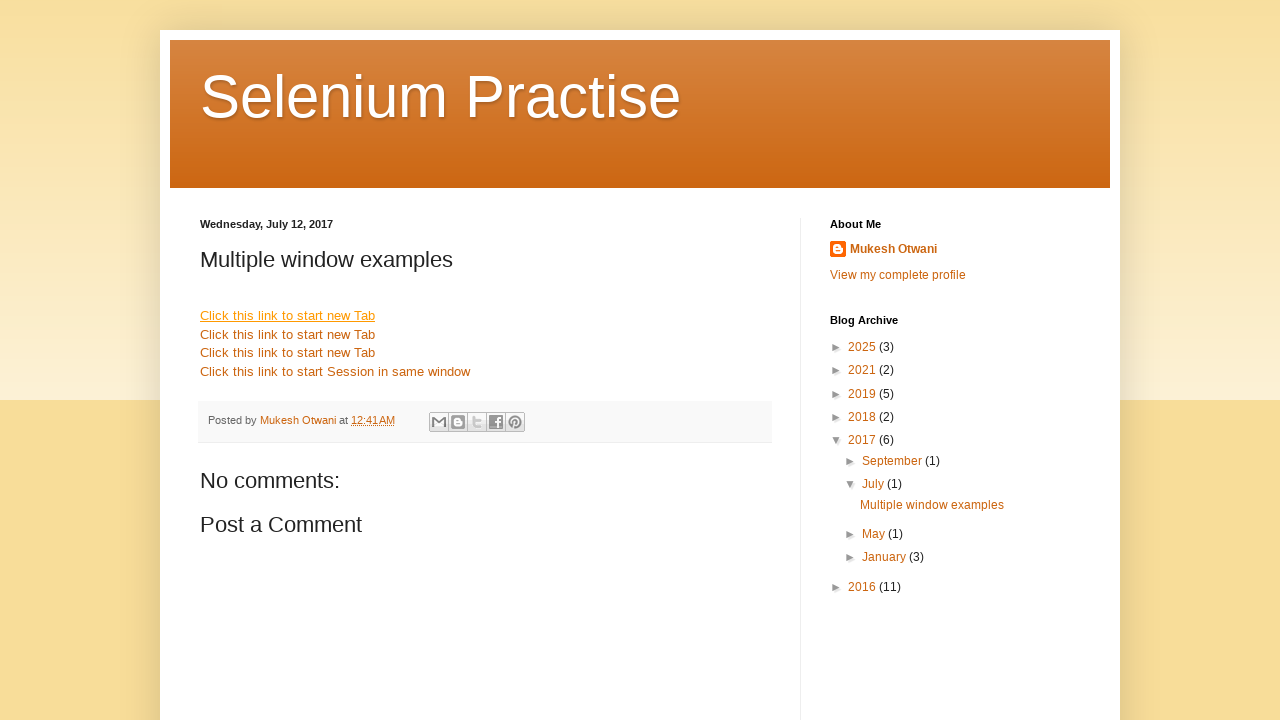

Retrieved parent window title: Selenium Practise: Multiple window examples
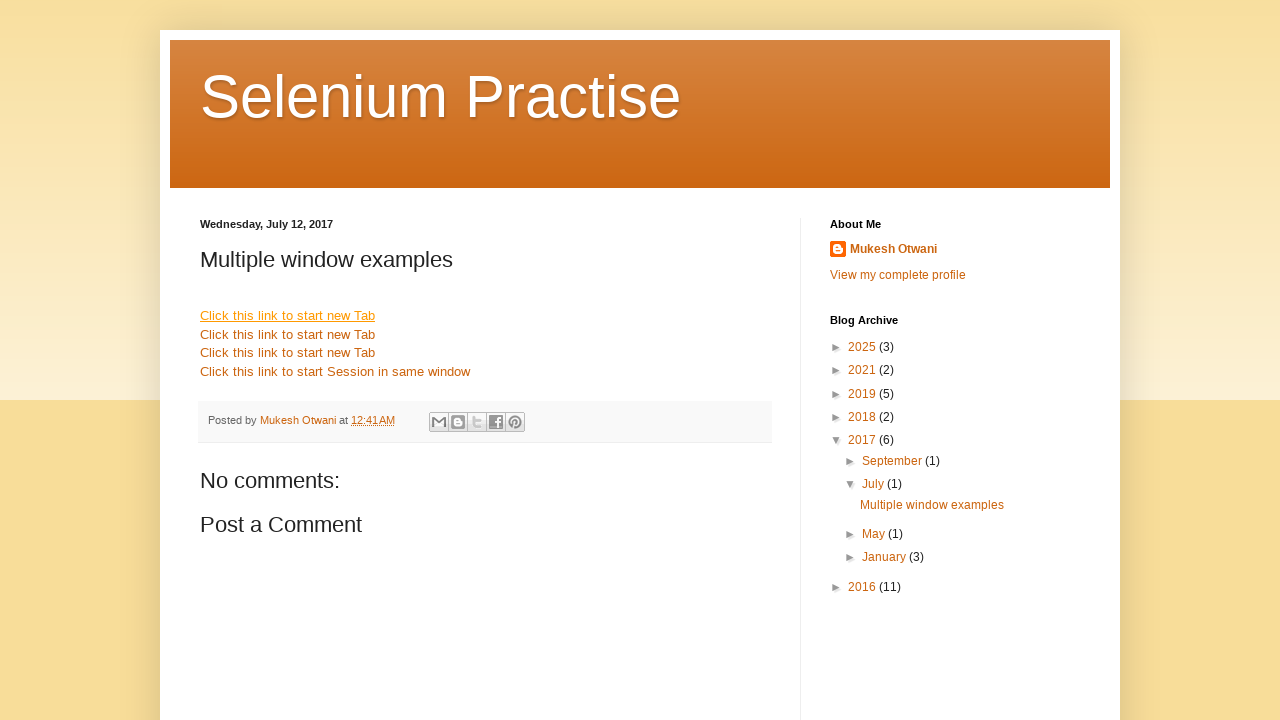

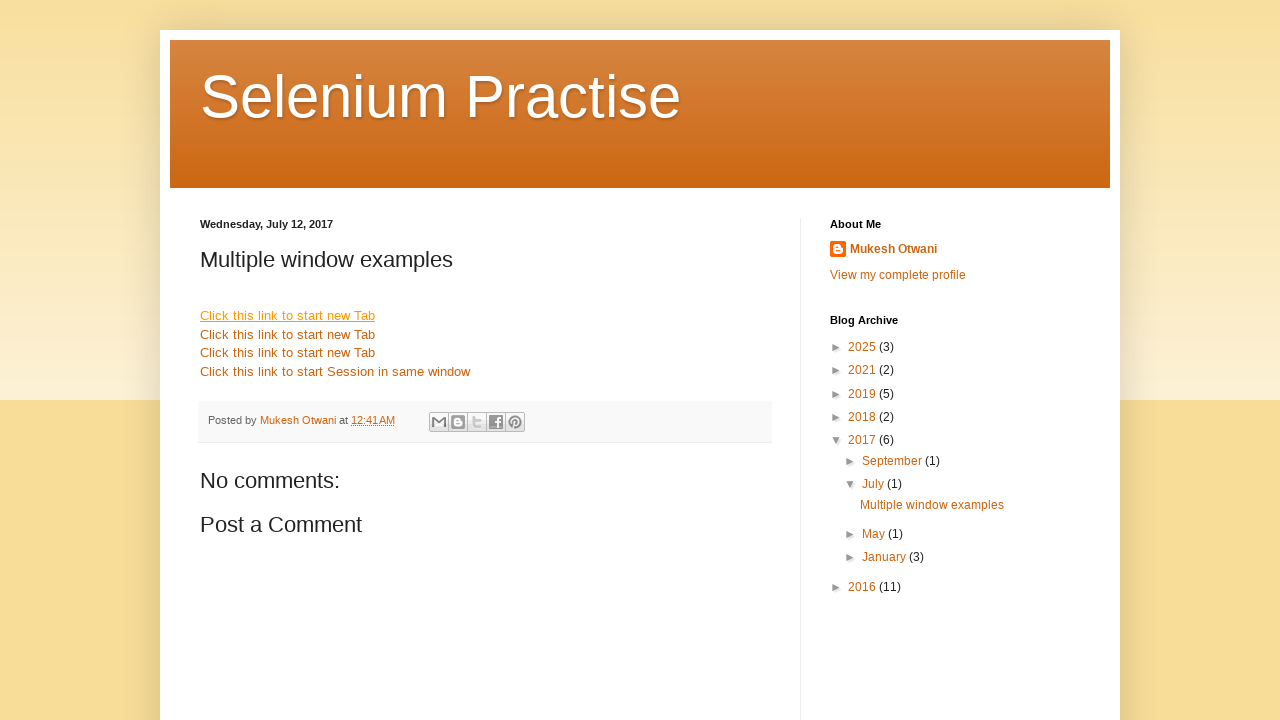